Tests various JavaScript alert popup interactions including accepting, dismissing, and entering text in alert dialogs

Starting URL: http://the-internet.herokuapp.com/javascript_alerts

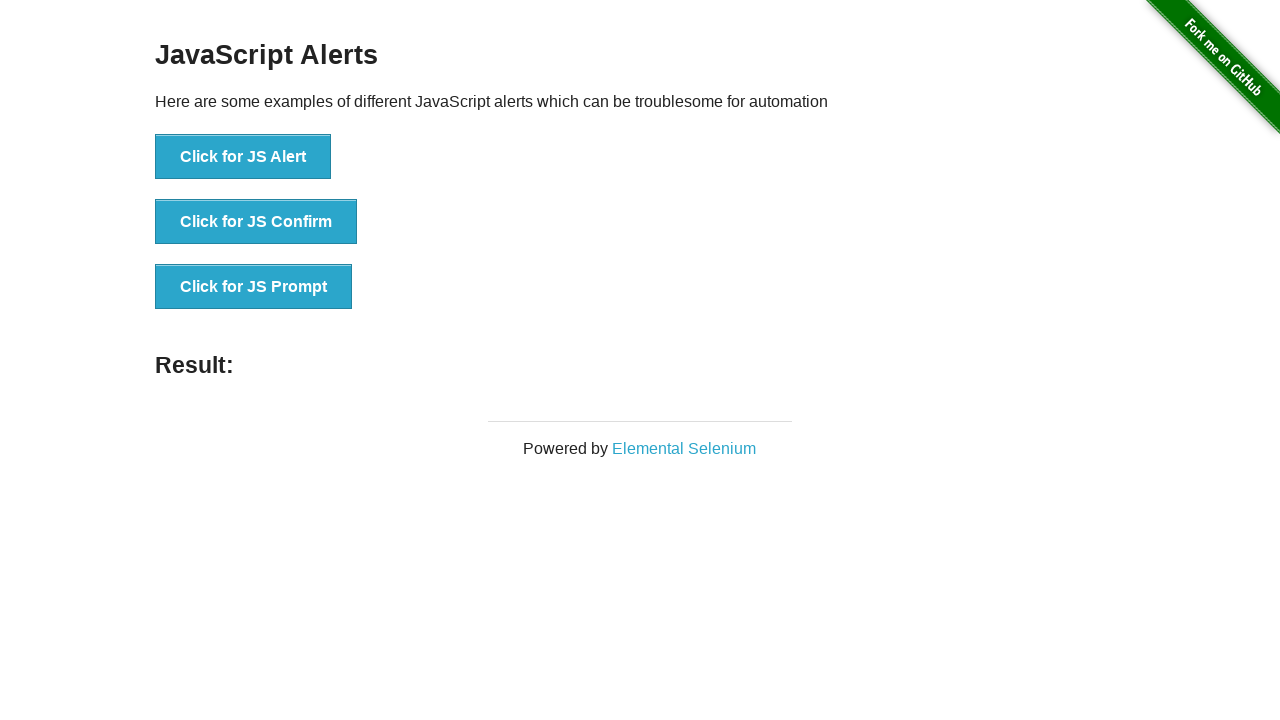

Clicked 'Click for JS Alert' button at (243, 157) on xpath=//button[text()='Click for JS Alert']
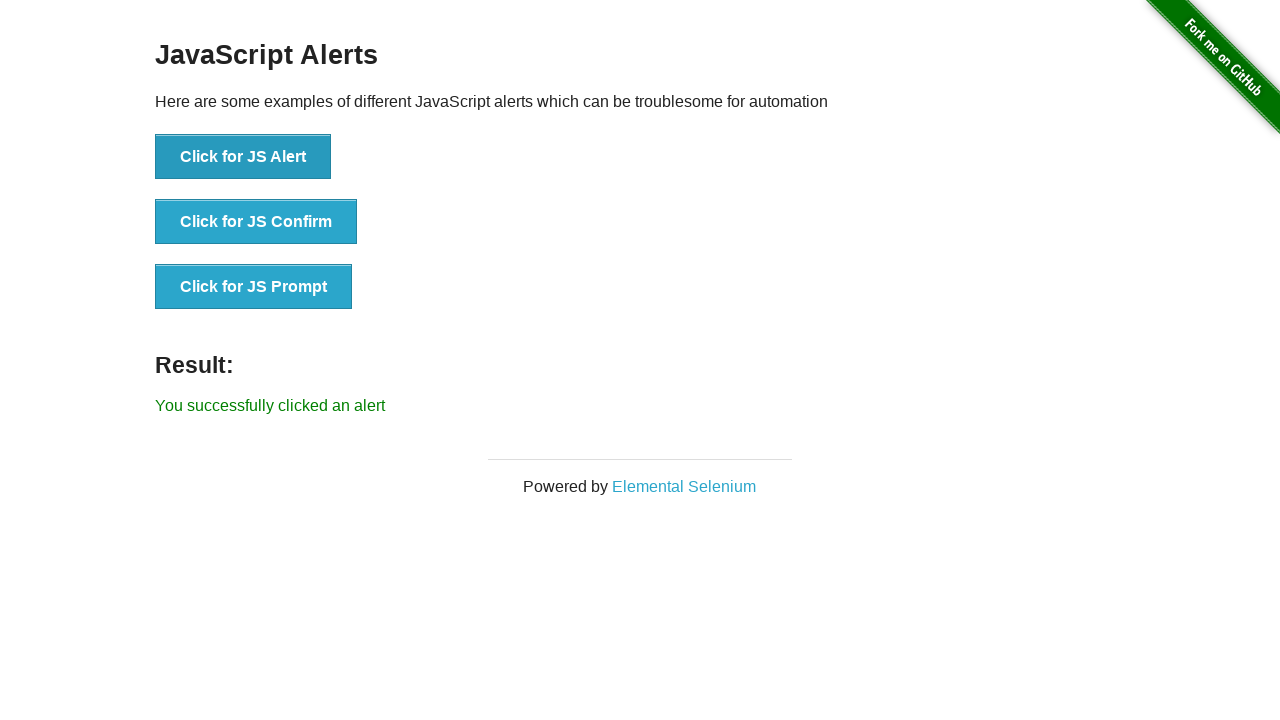

Set up dialog handler to accept alert
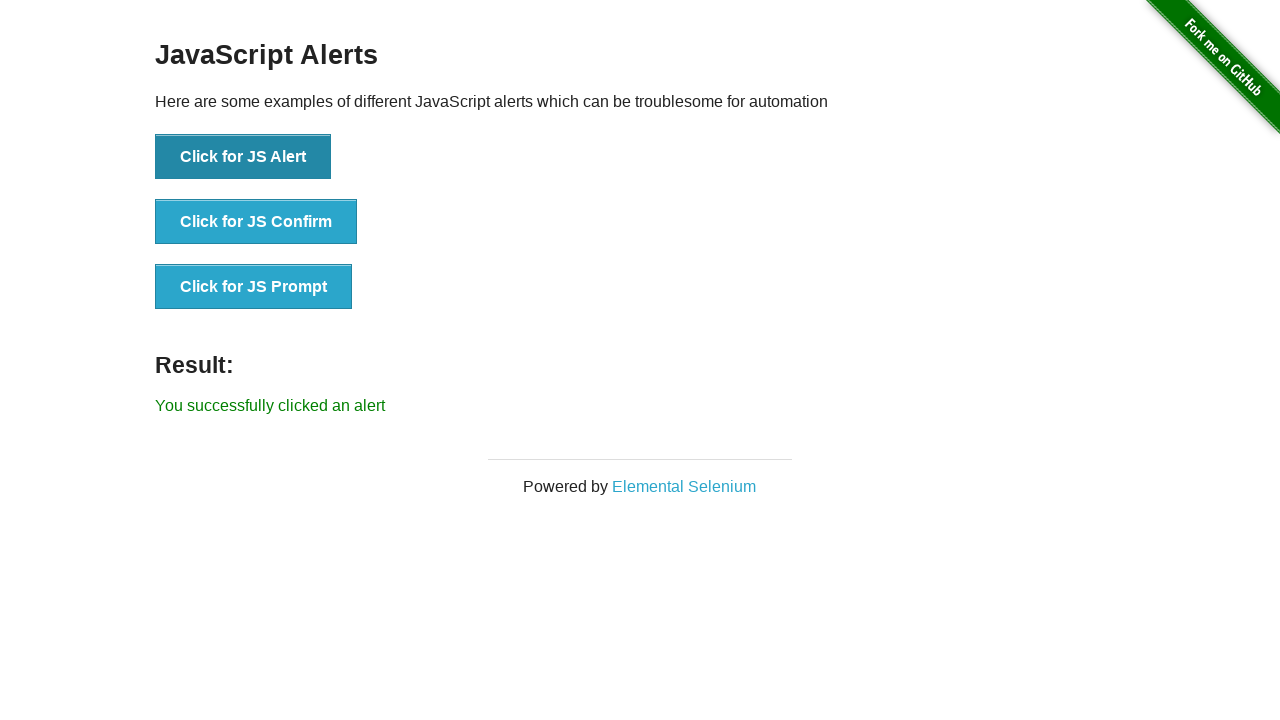

Clicked 'Click for JS Confirm' button at (256, 222) on xpath=//button[text()='Click for JS Confirm']
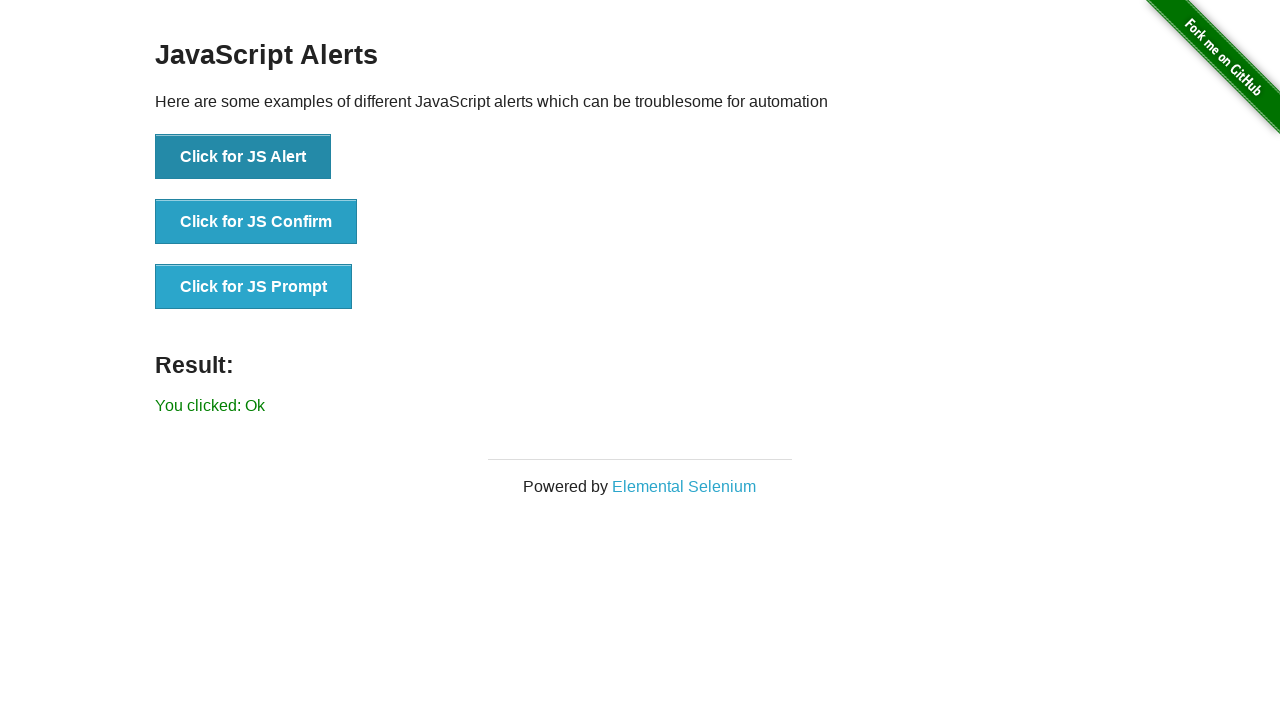

Set up dialog handler to dismiss confirm dialog
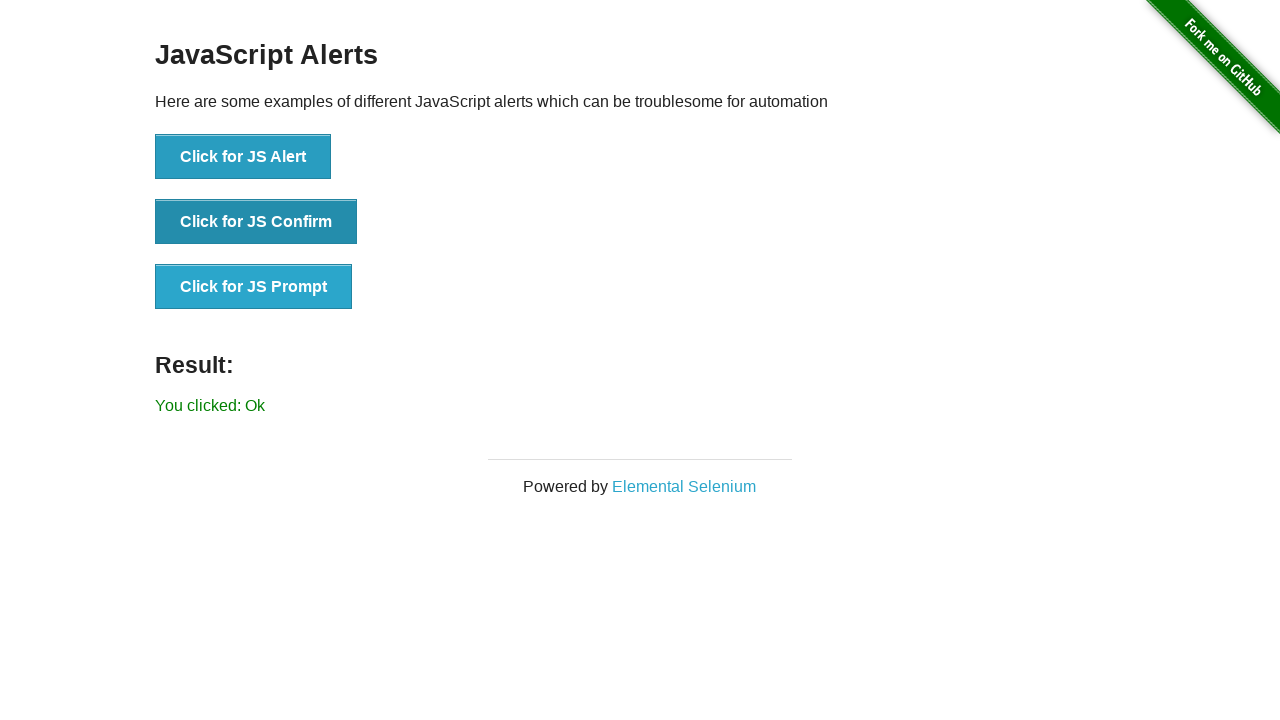

Set up dialog handler to accept prompt with 'good' text
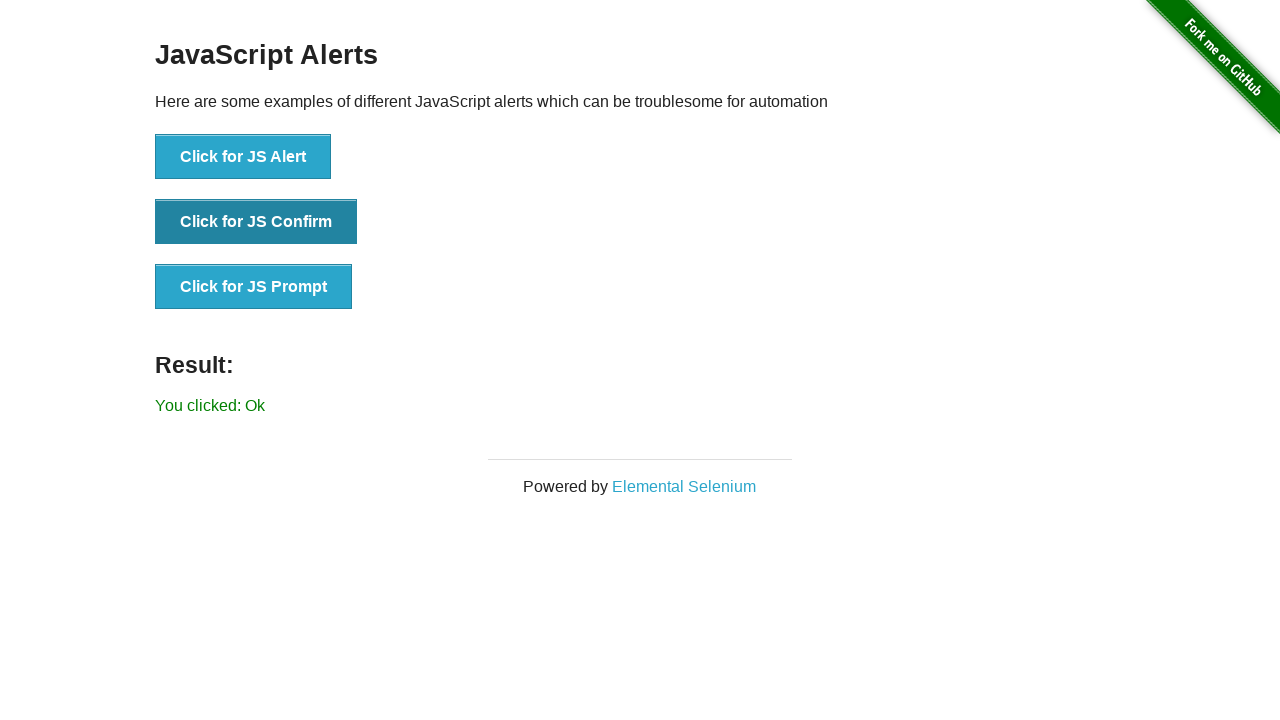

Clicked 'Click for JS Prompt' button at (254, 287) on xpath=//button[text()='Click for JS Prompt']
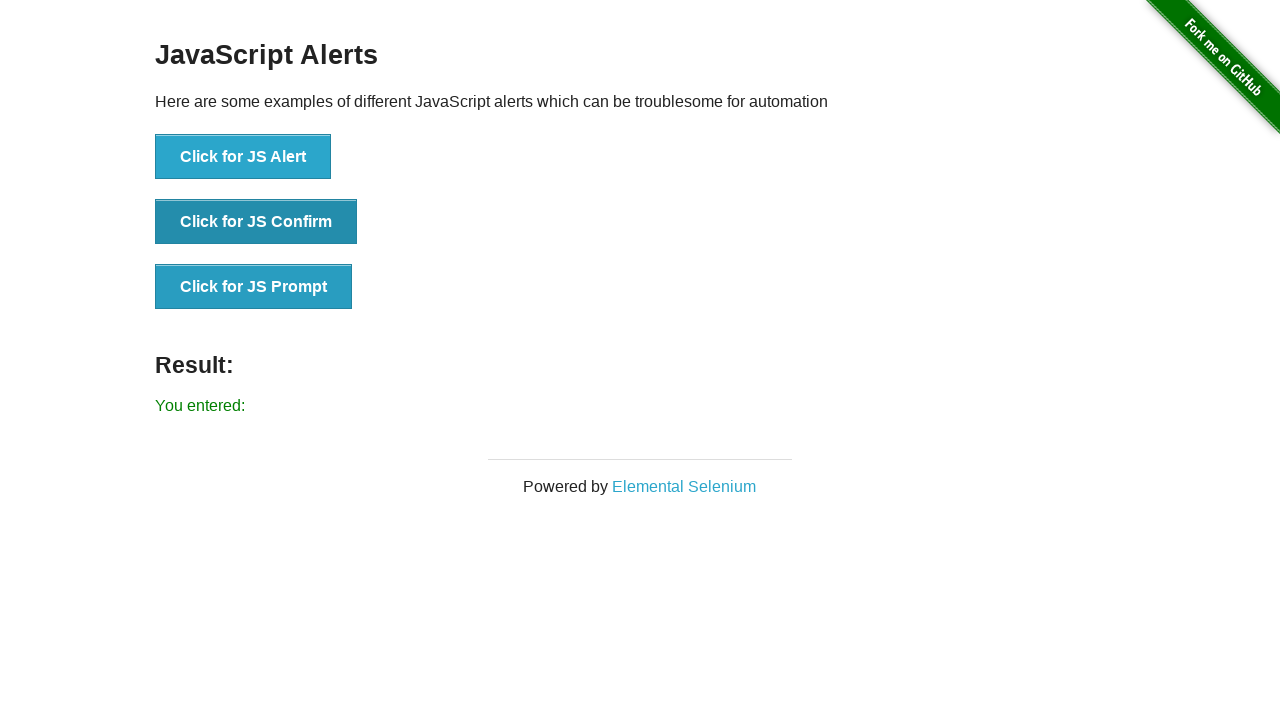

Removed prompt dialog handler
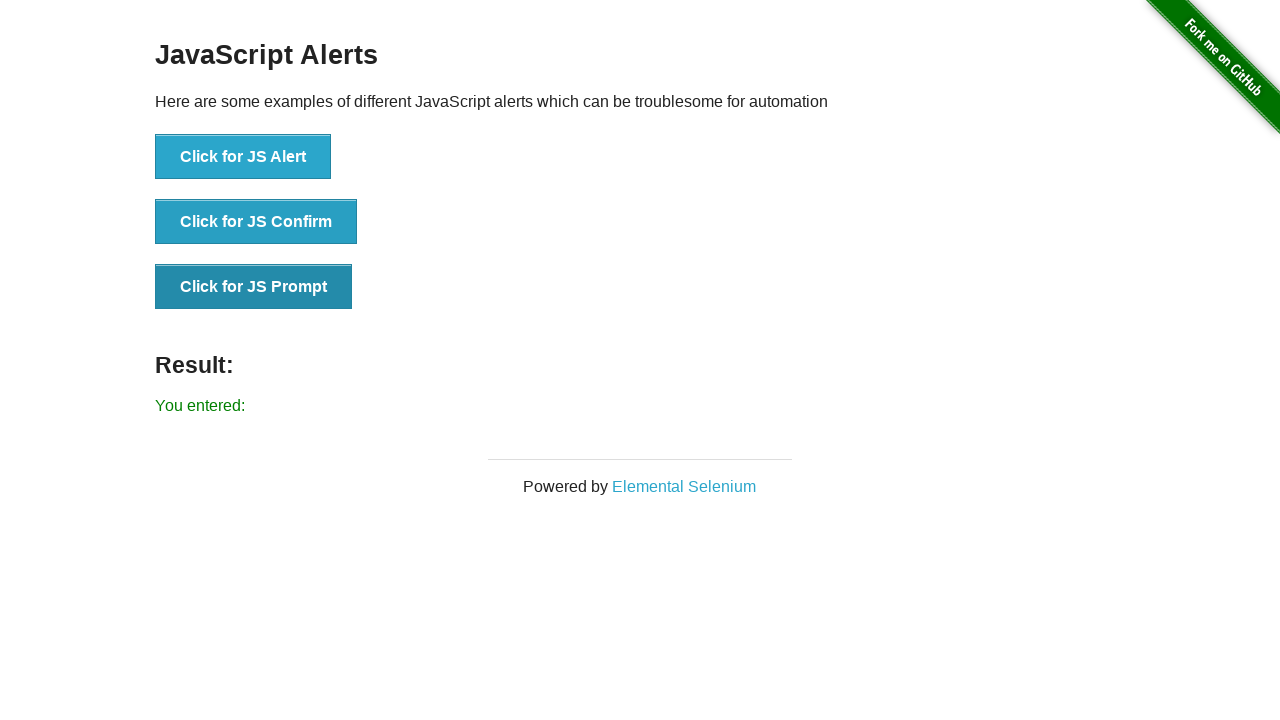

Set up dialog handler to print and accept dialog message
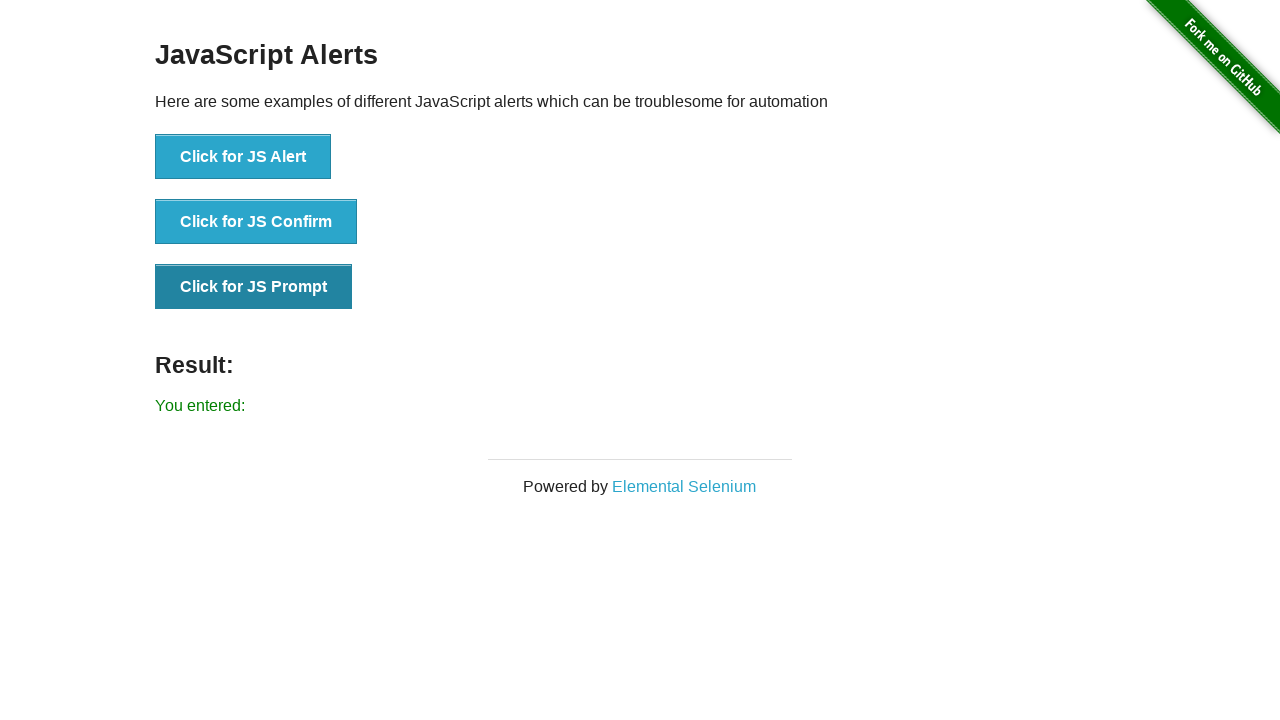

Clicked 'Click for JS Confirm' button again and handled dialog at (256, 222) on xpath=//button[text()='Click for JS Confirm']
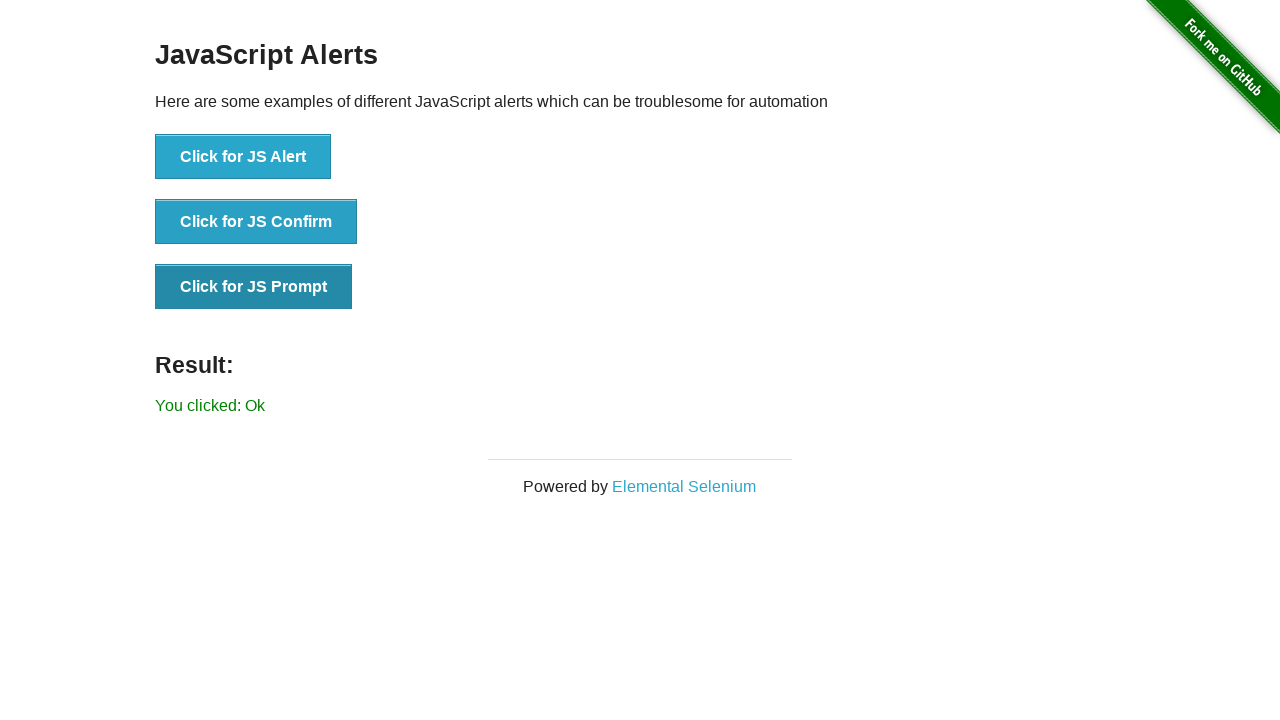

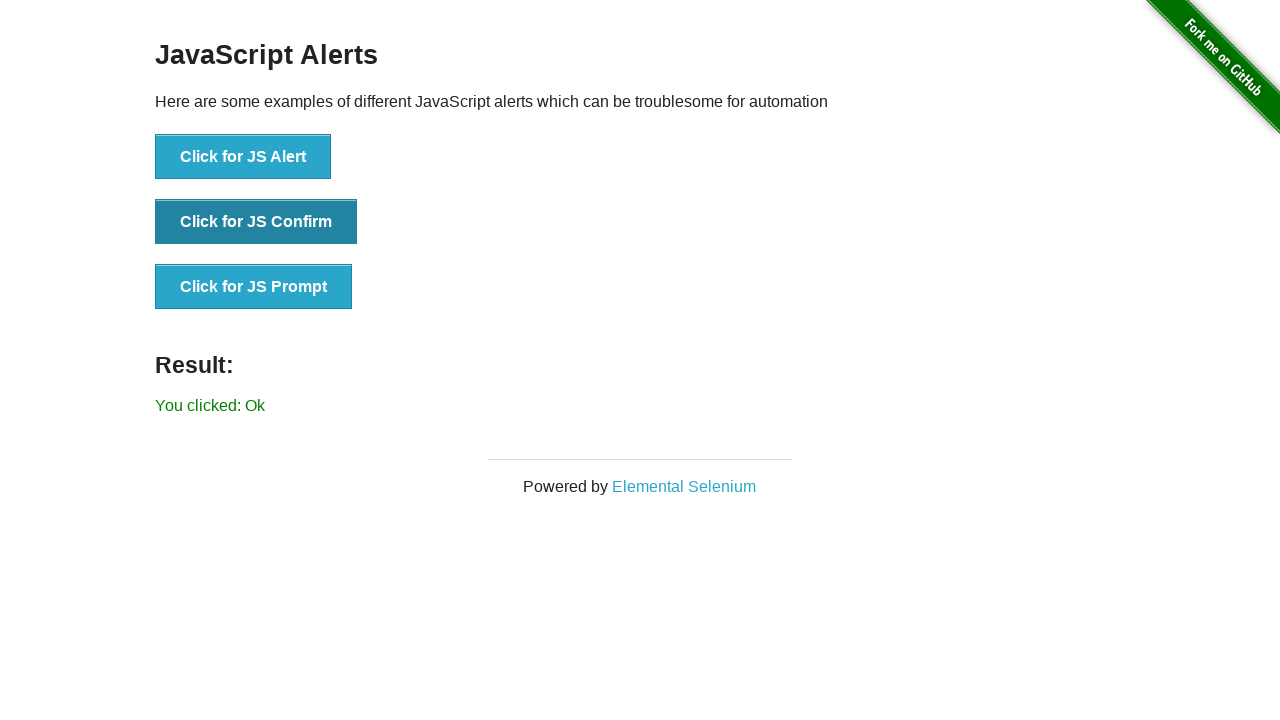